Tests that an appropriate error message is displayed when attempting to login without entering a password

Starting URL: https://www.saucedemo.com/

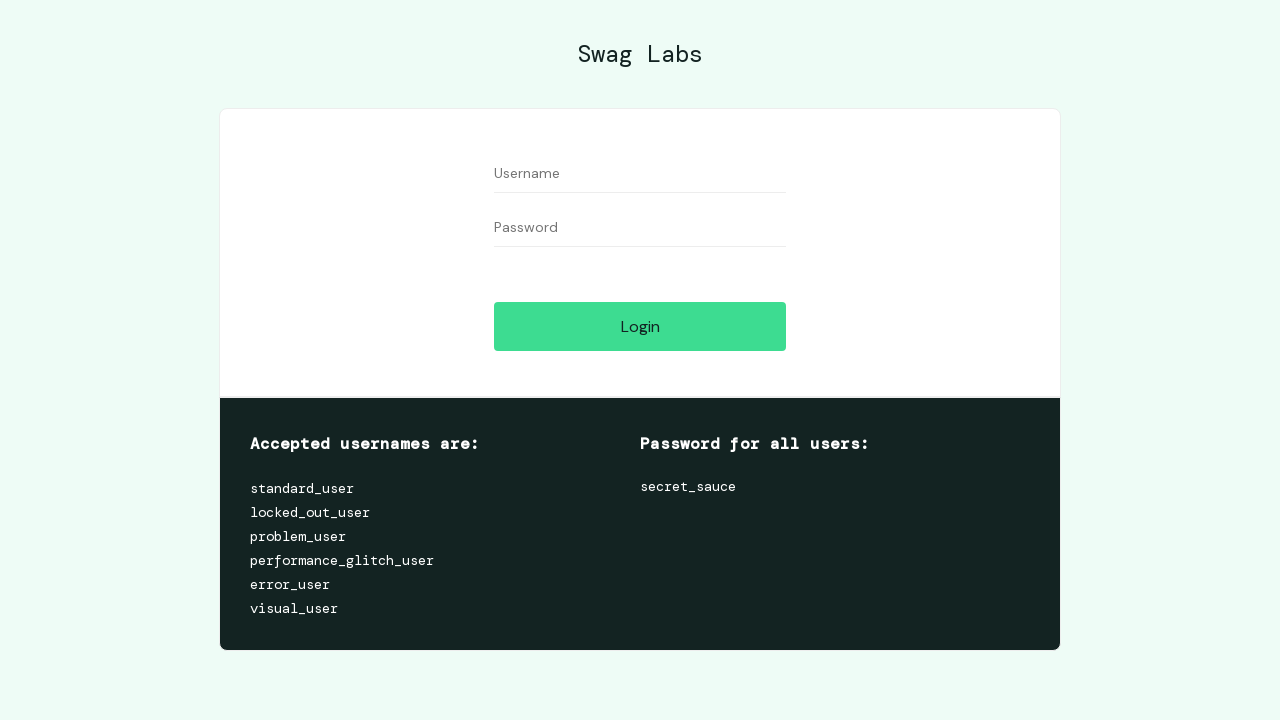

Filled username field with 'locked_out_user' on input#user-name
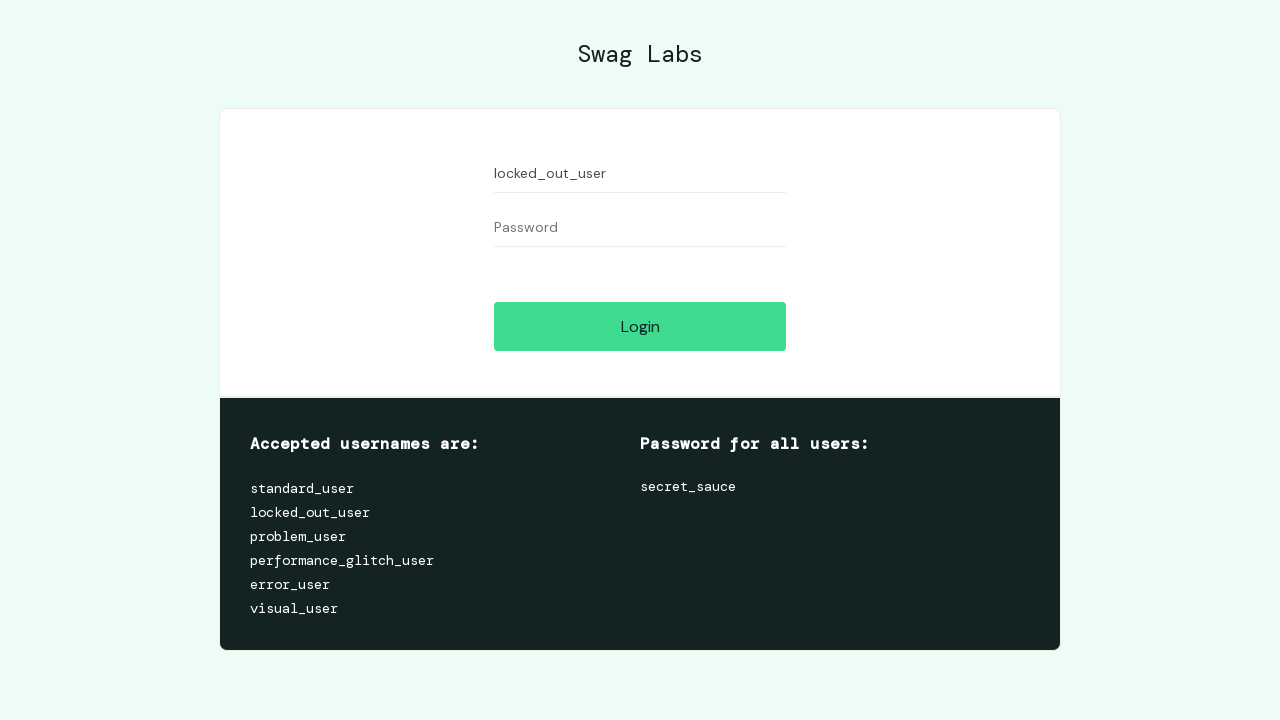

Clicked login button without entering password at (640, 326) on input[type='submit']
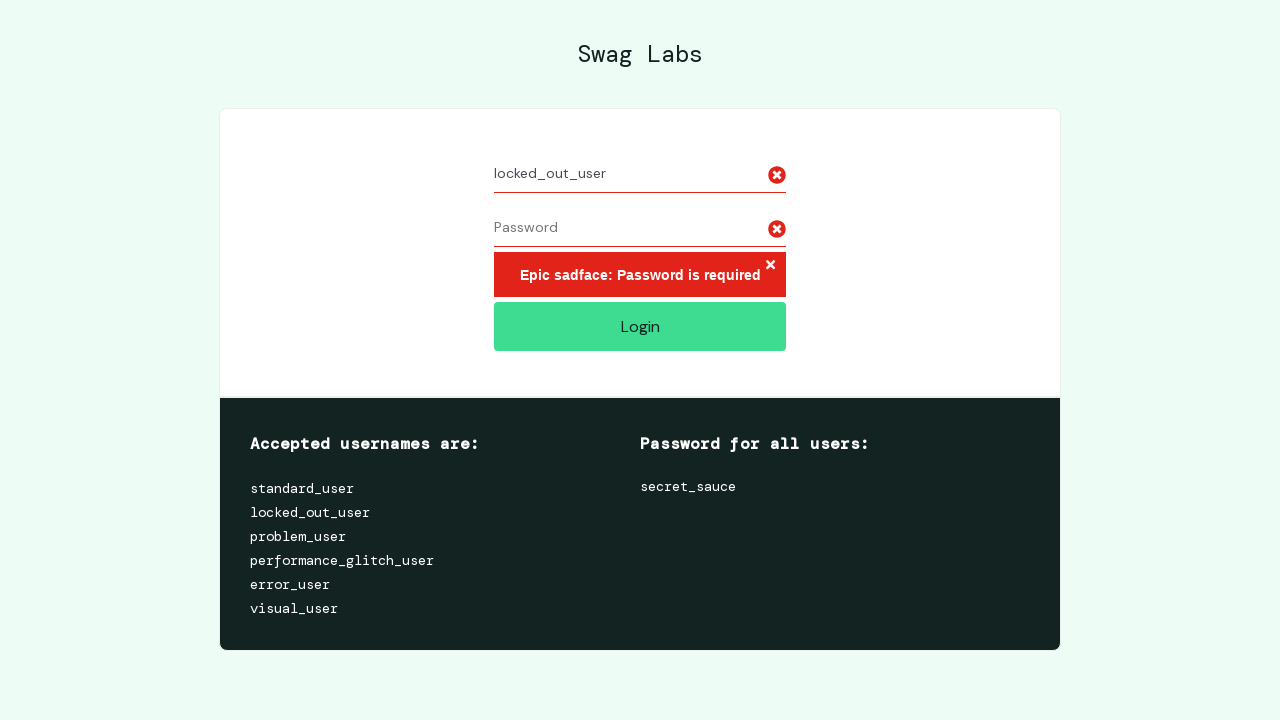

Located error message element
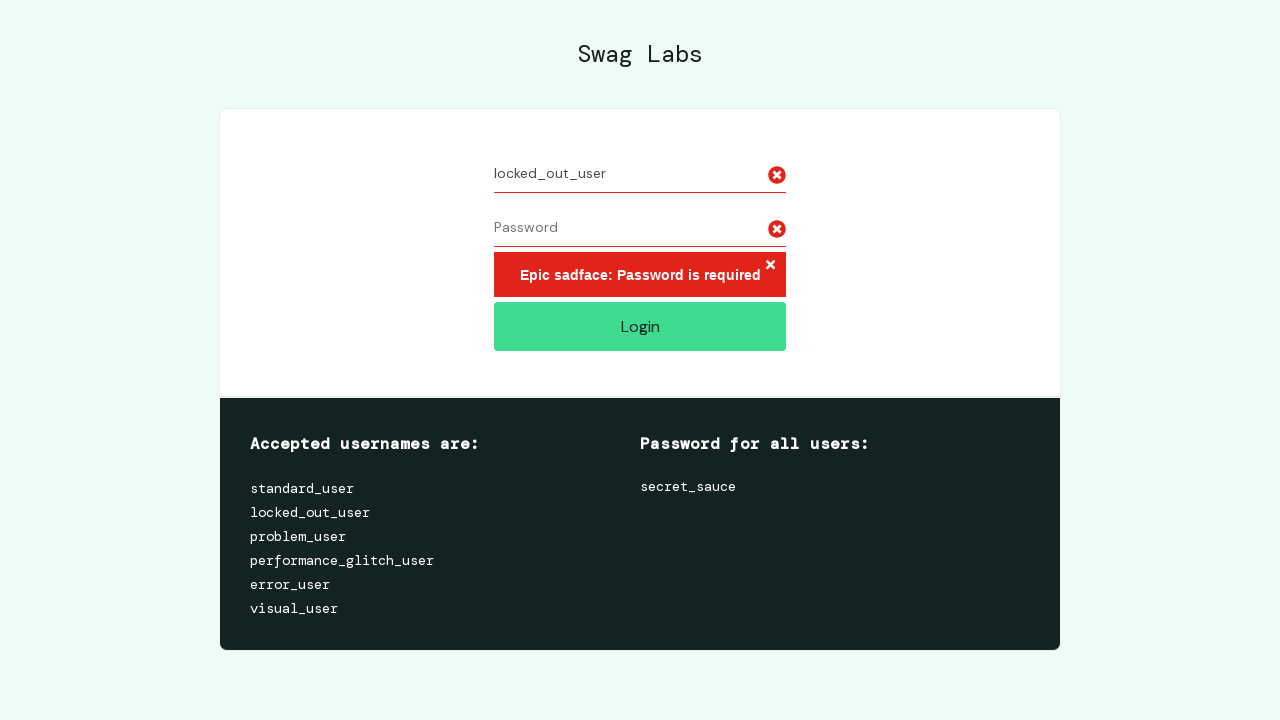

Waited for error message to appear
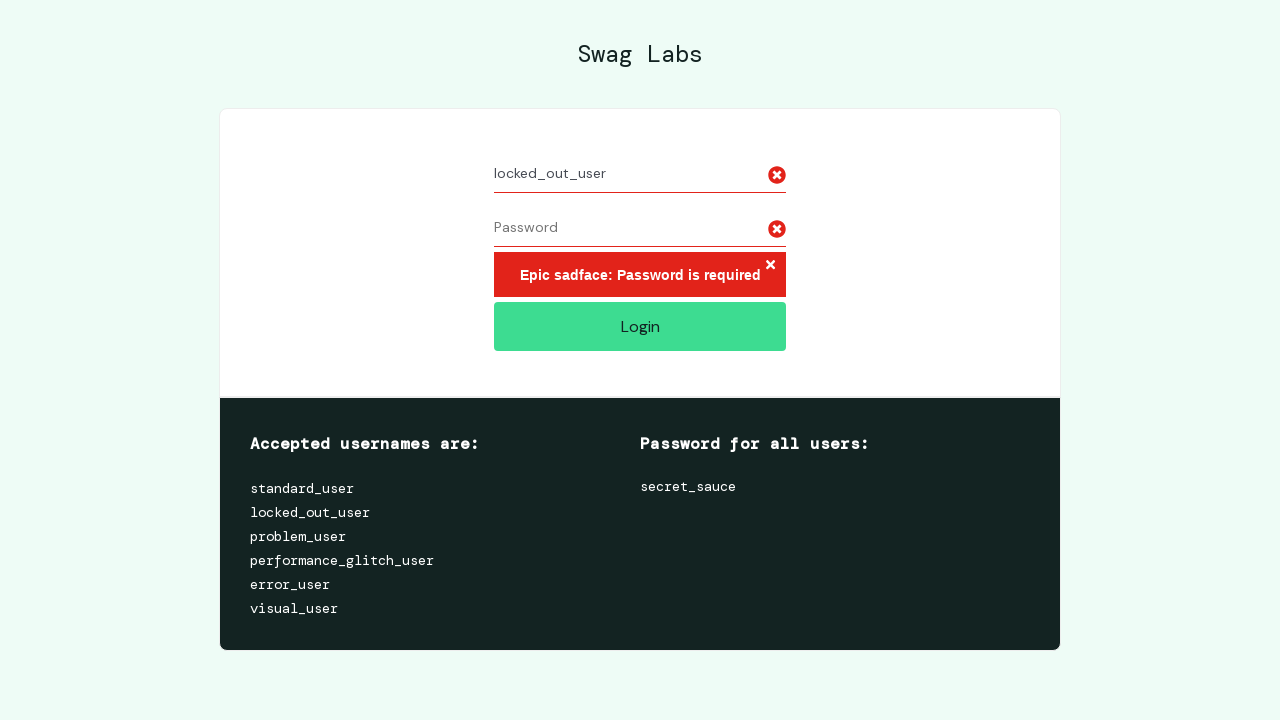

Verified error message displays 'Epic sadface: Password is required'
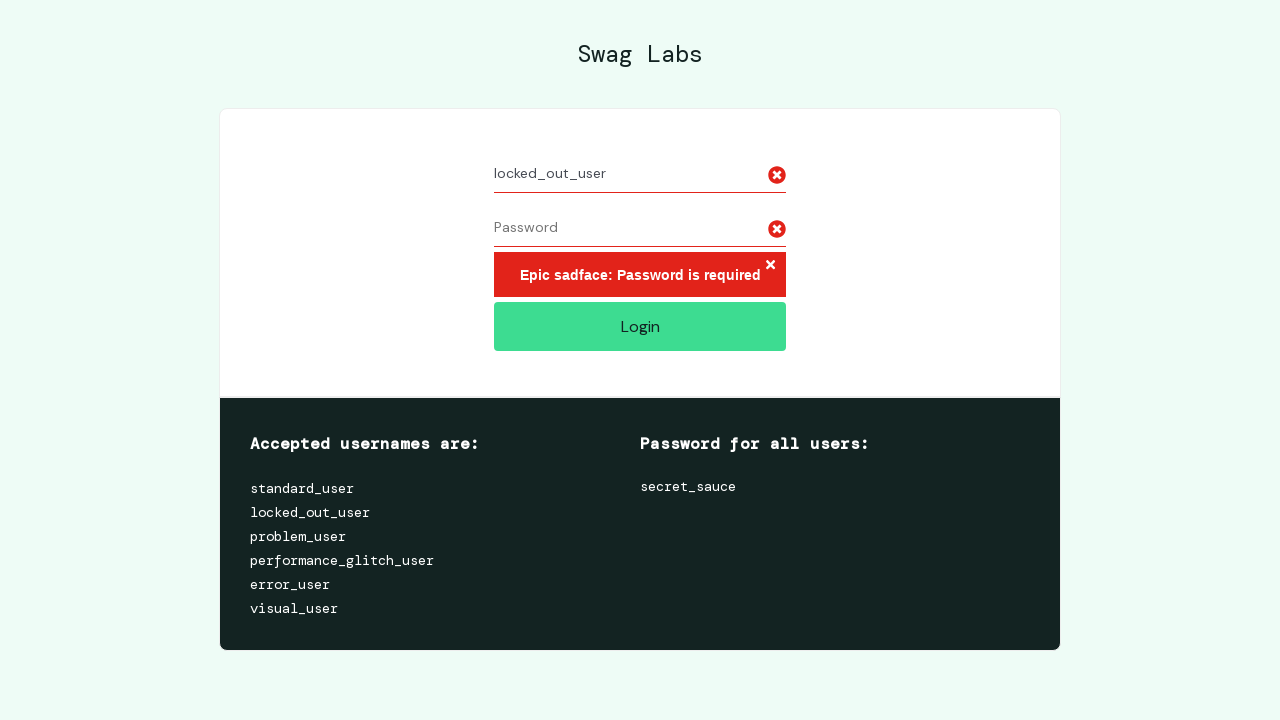

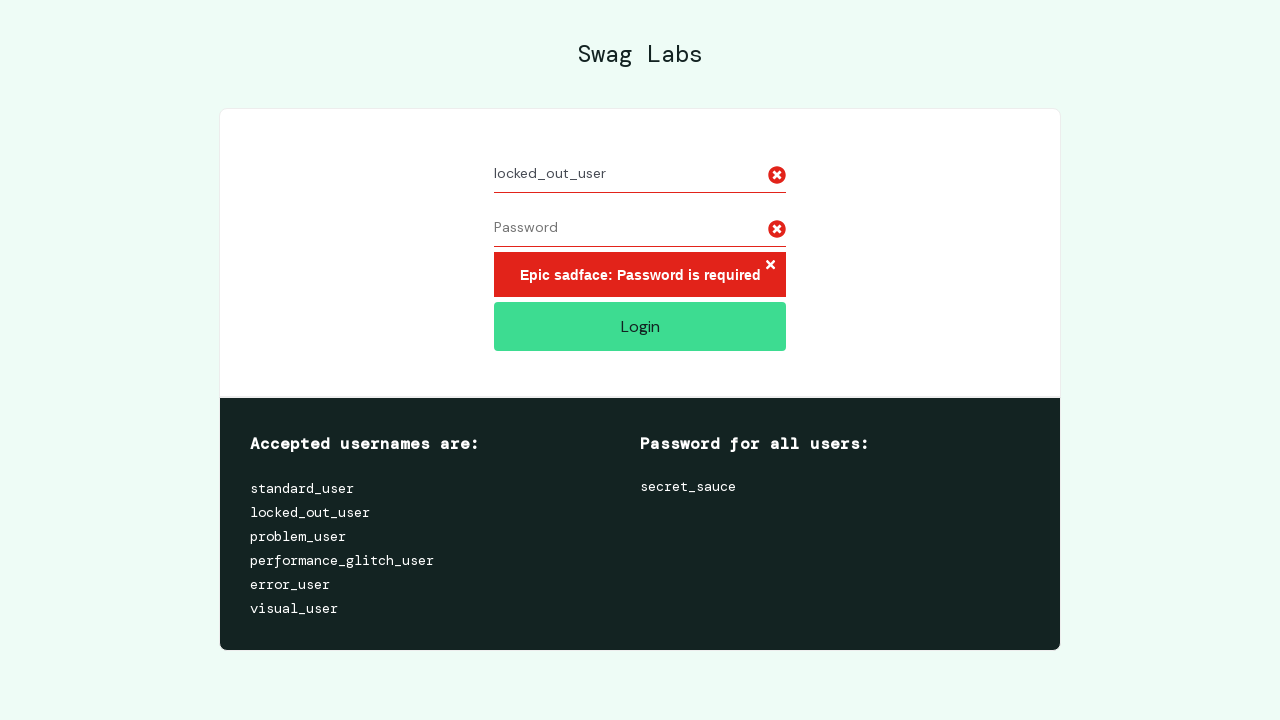